Tests search functionality by performing a search that returns no results and verifying the "no results" message is displayed

Starting URL: https://playwright.dev

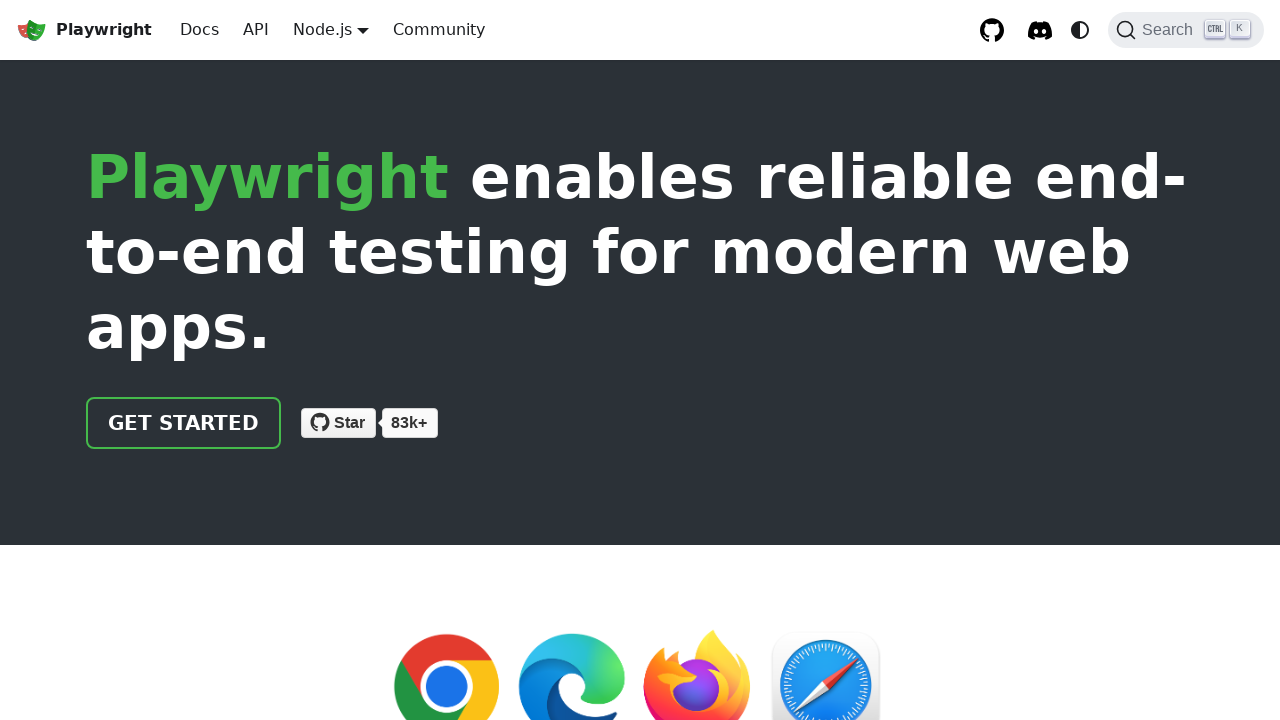

Clicked search label to open search at (1186, 30) on internal:label="Search"i
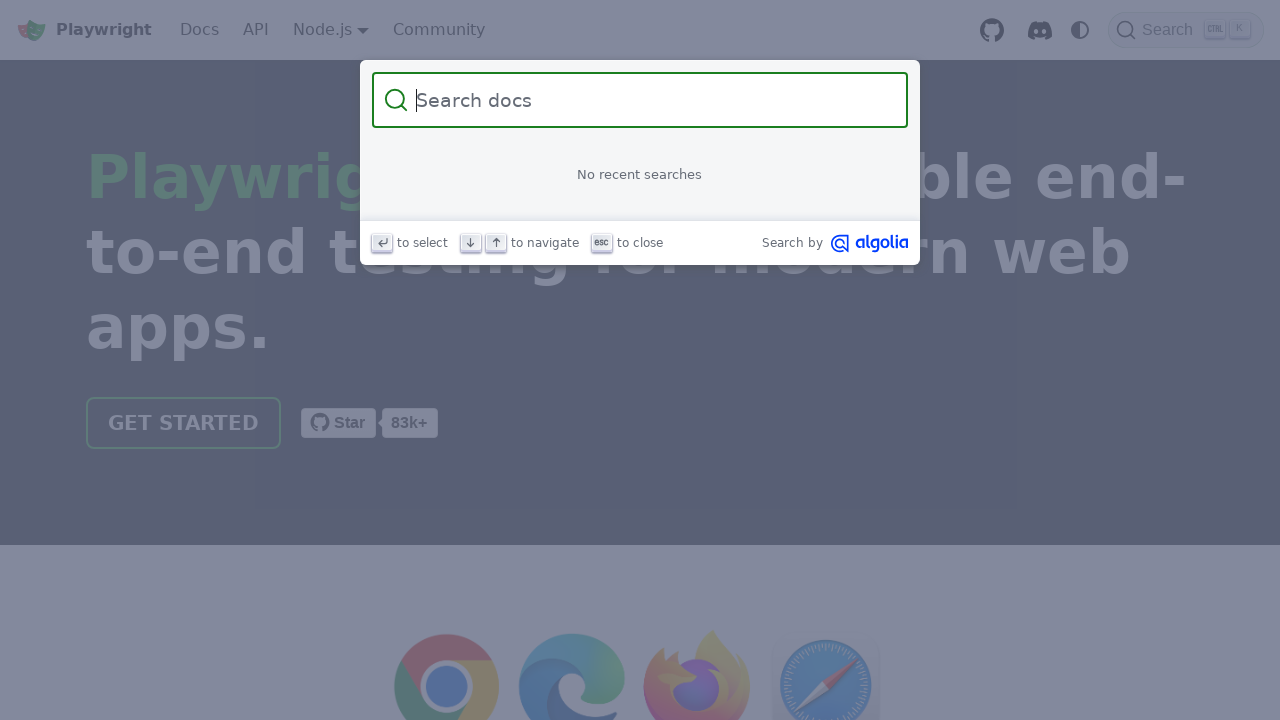

Clicked search input field at (652, 100) on internal:attr=[placeholder="Search docs"i]
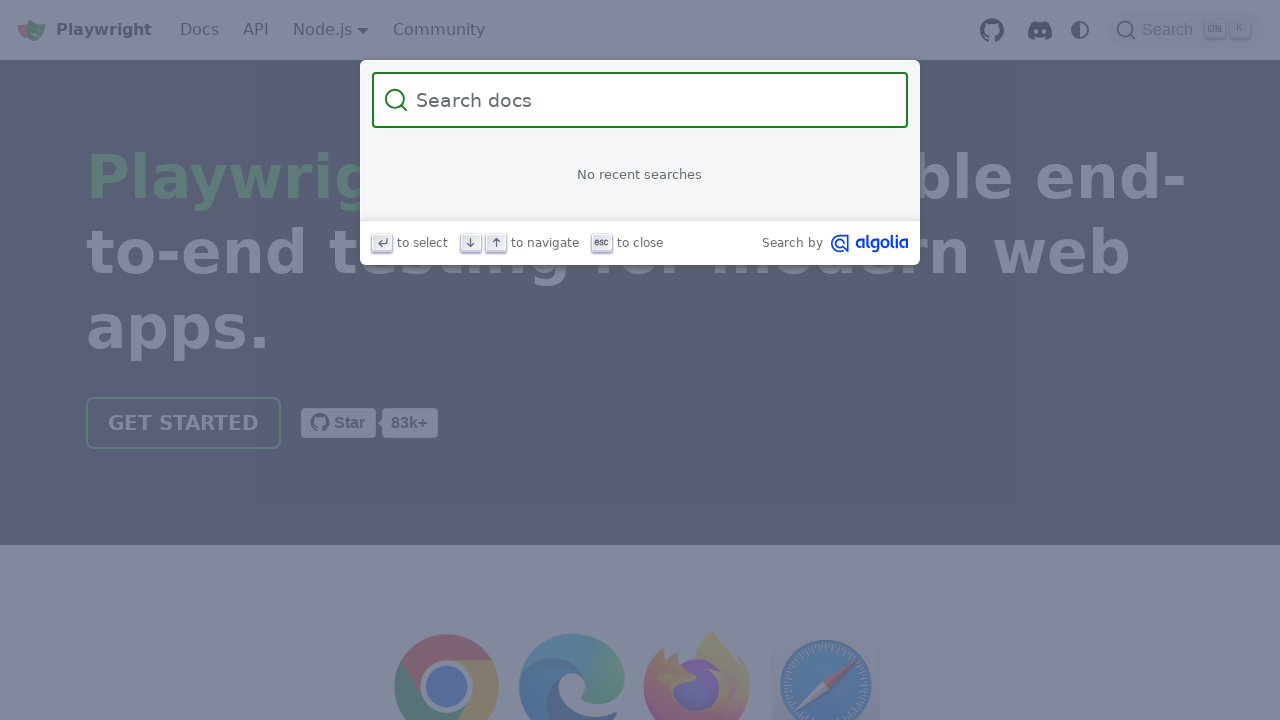

Filled search box with 'hascontent' (term with no results) on internal:attr=[placeholder="Search docs"i]
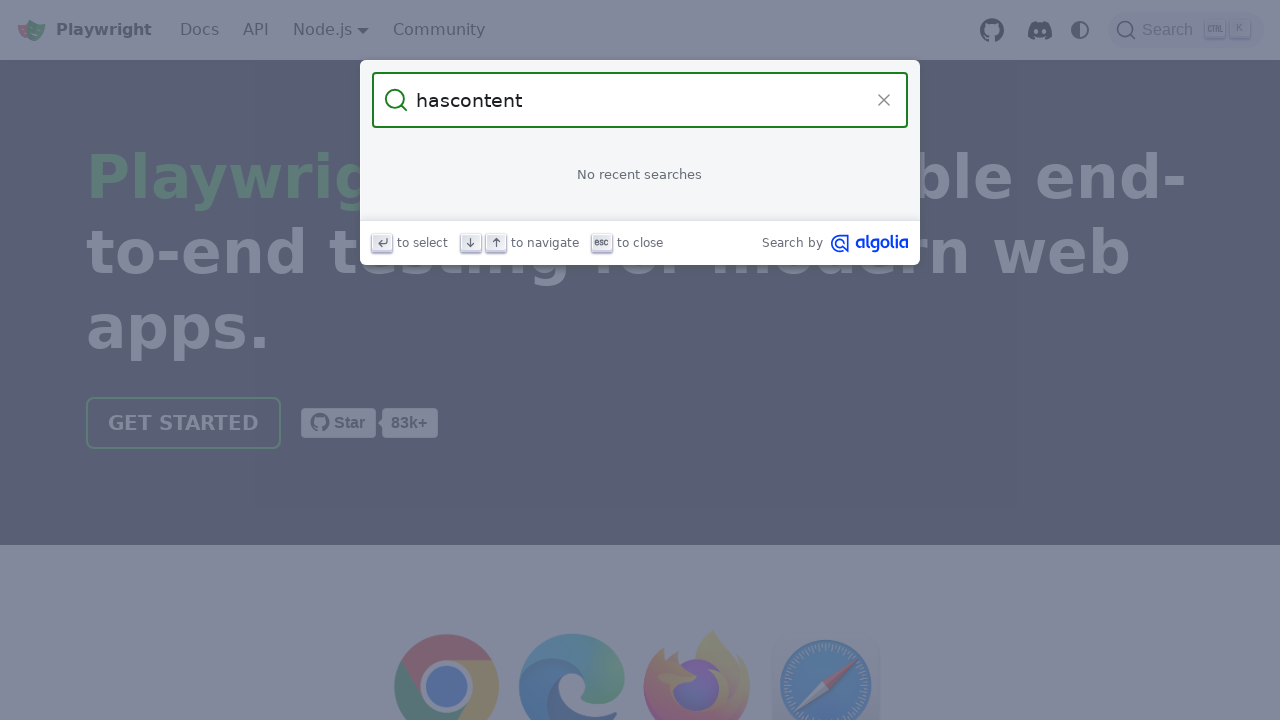

Verified 'no results' message is displayed
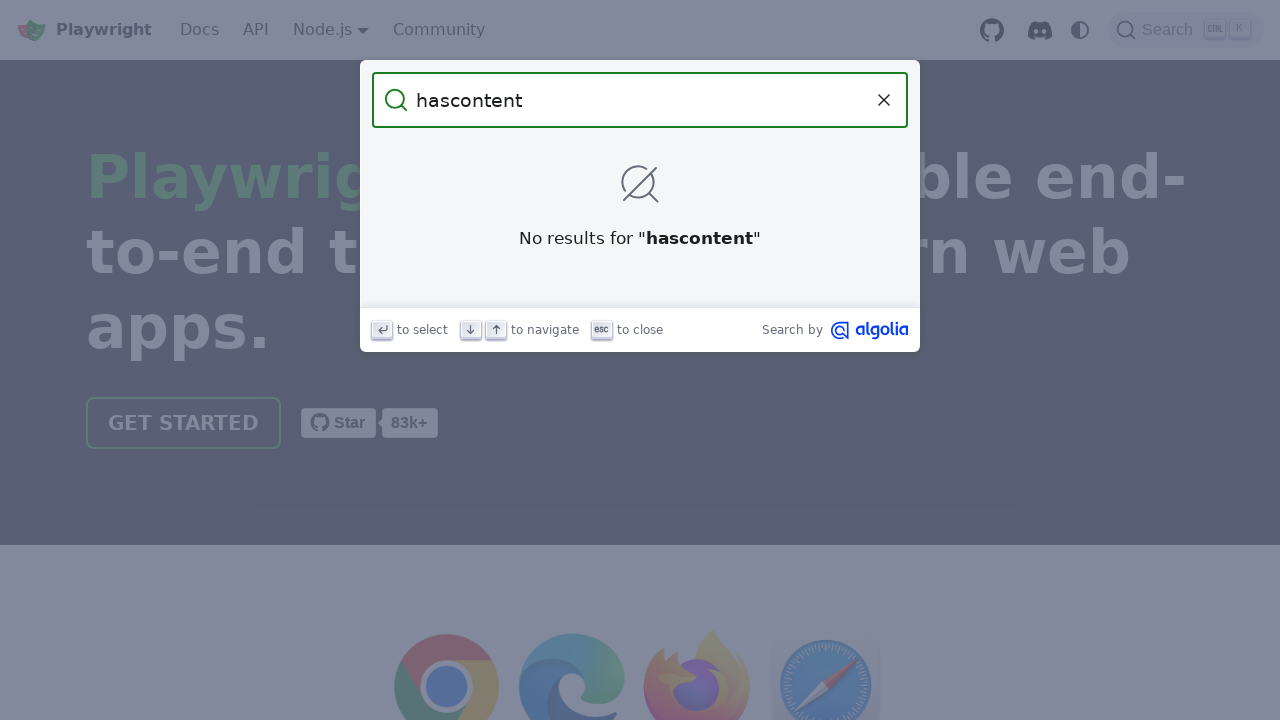

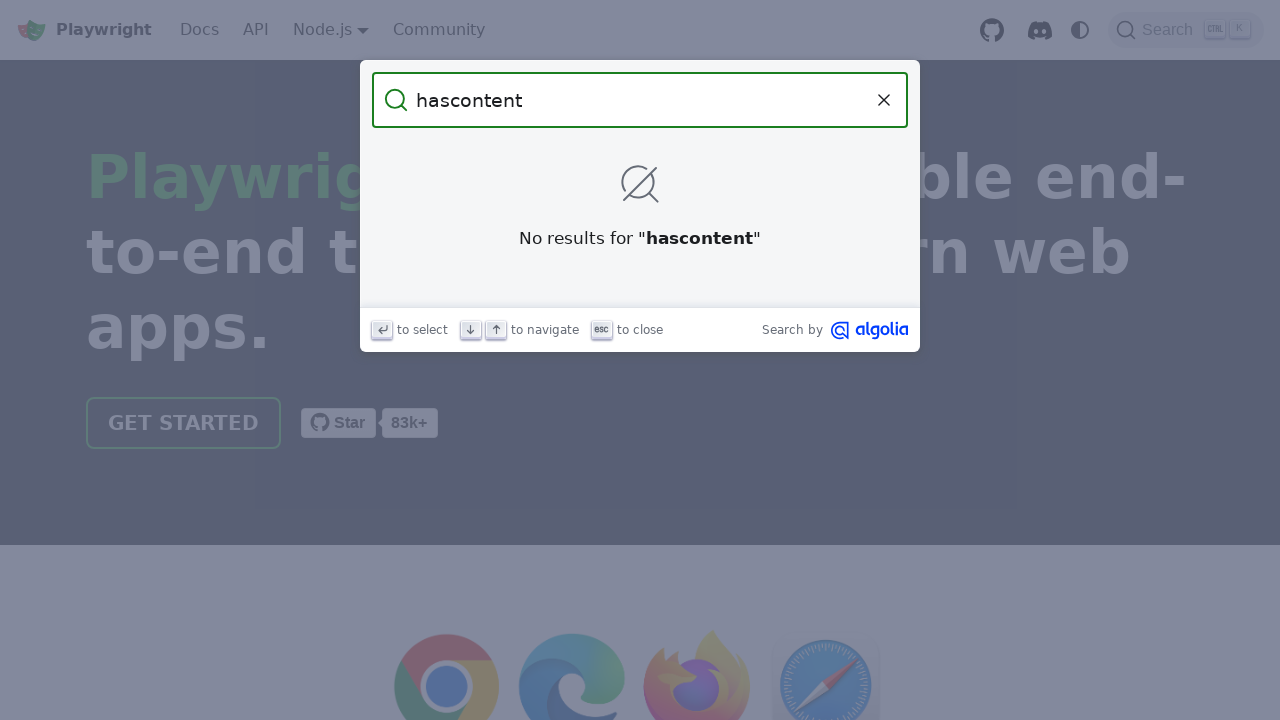